Tests multi-select dropdown functionality by selecting multiple options using different methods (visible text, index, value) and then deselecting one option

Starting URL: https://v1.training-support.net/selenium/selects

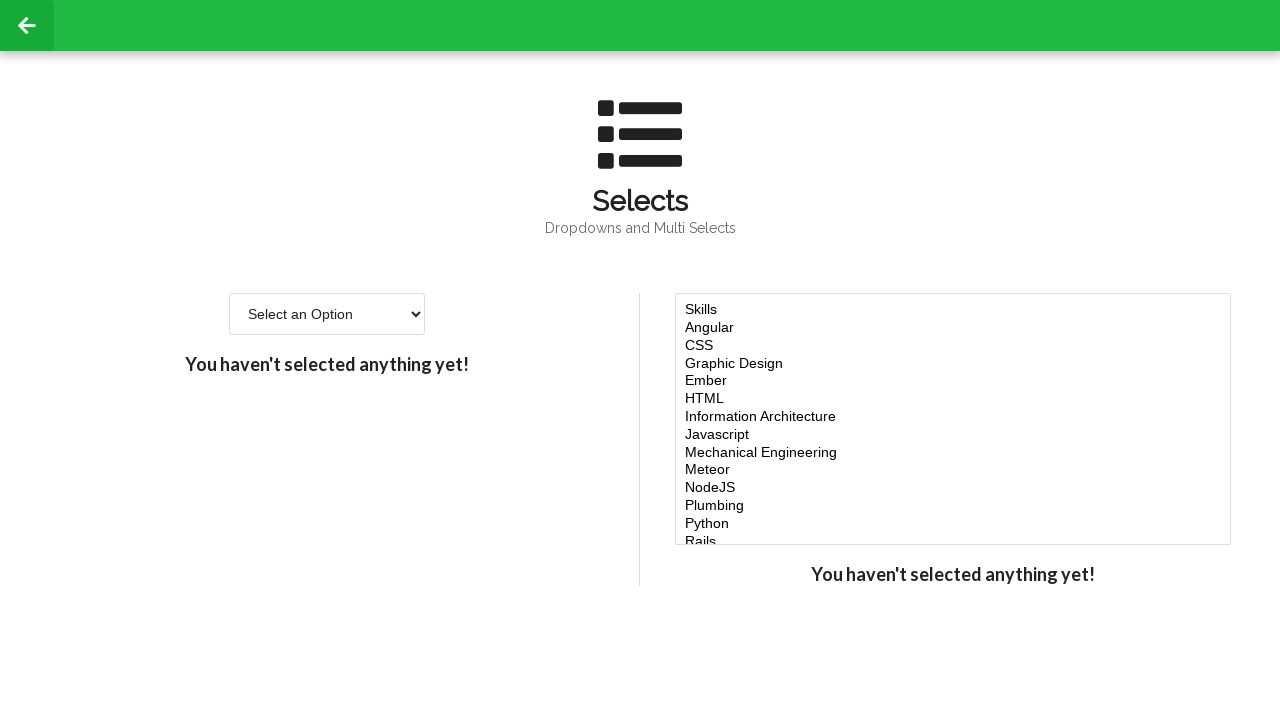

Selected 'Javascript' option using visible text on #multi-select
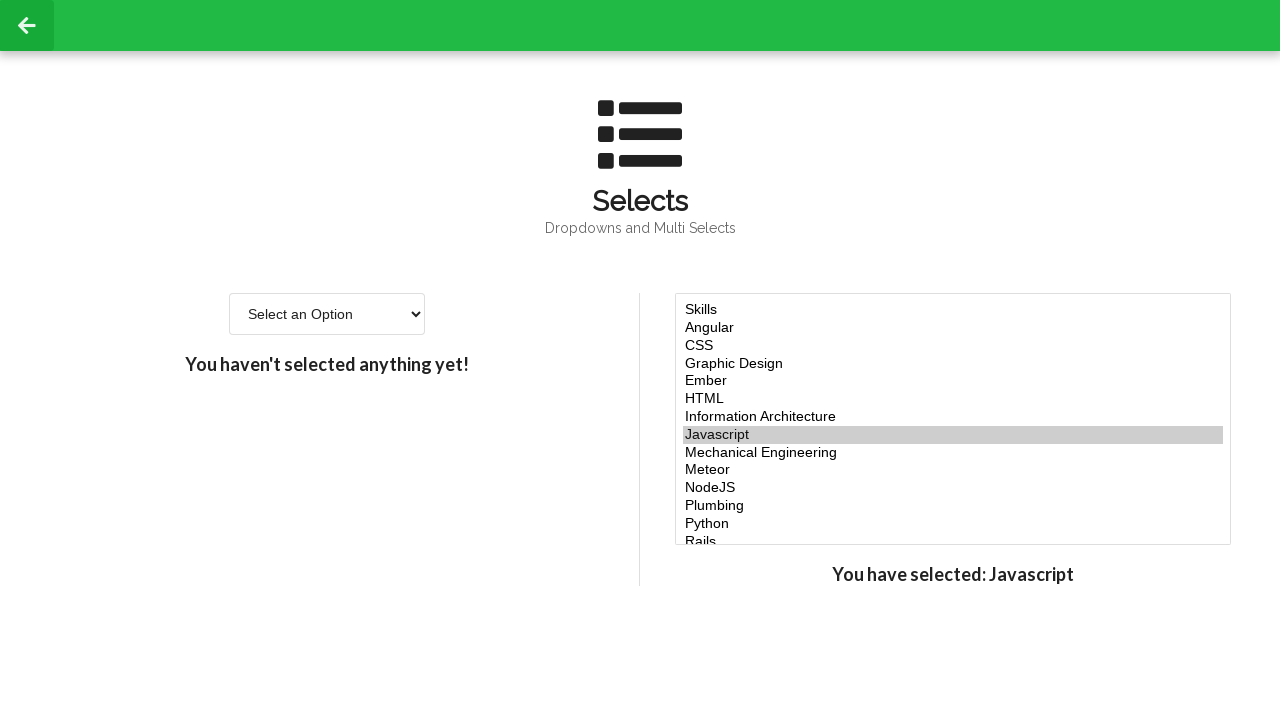

Selected option at index 4 on #multi-select
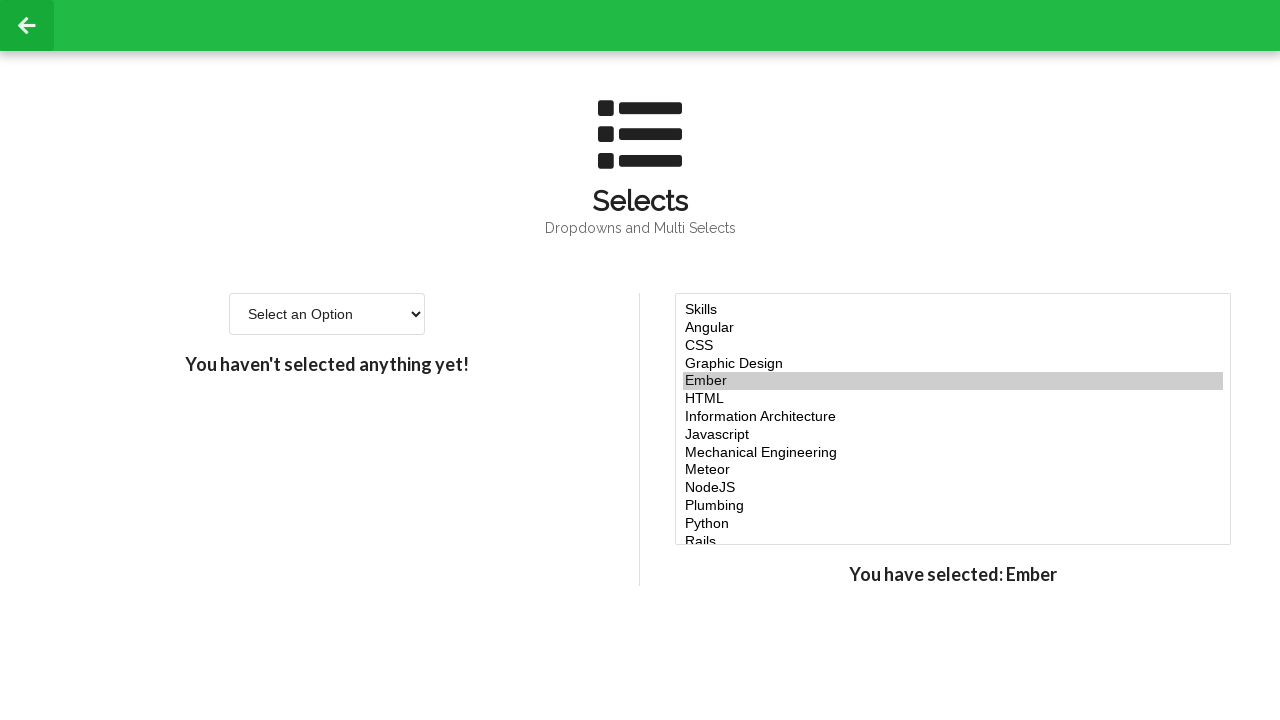

Selected option at index 5 on #multi-select
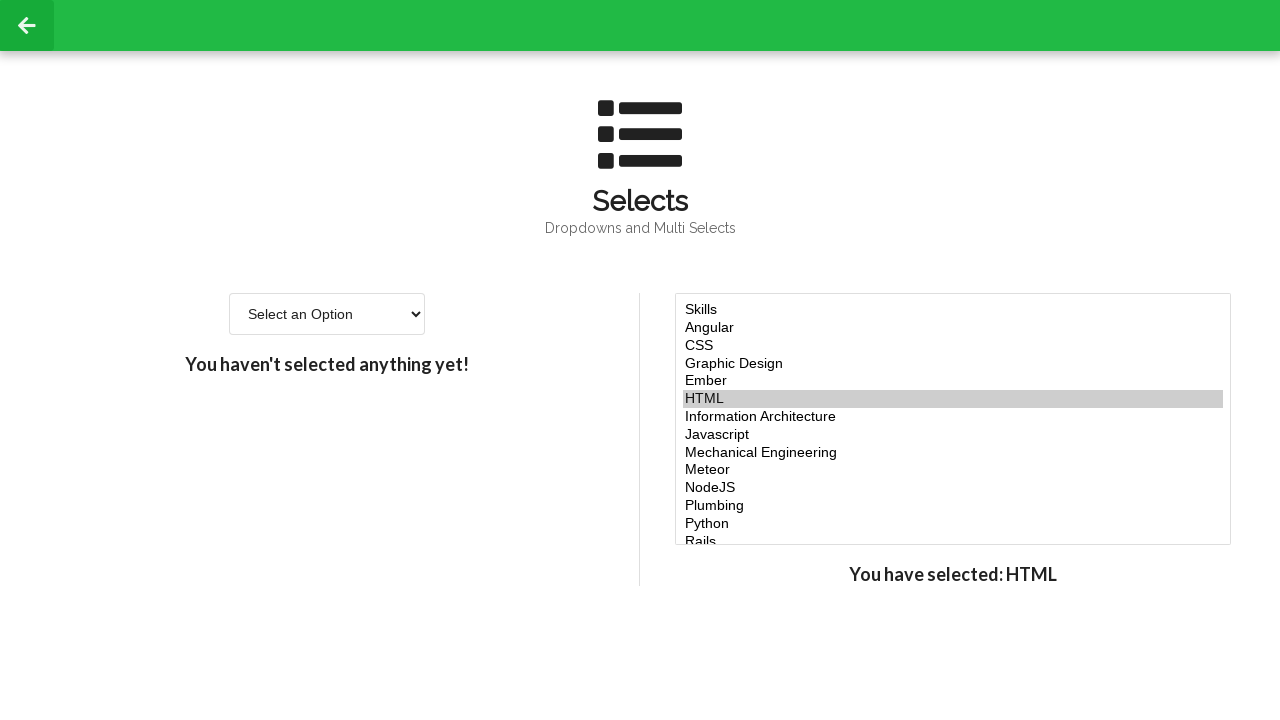

Selected option at index 6 on #multi-select
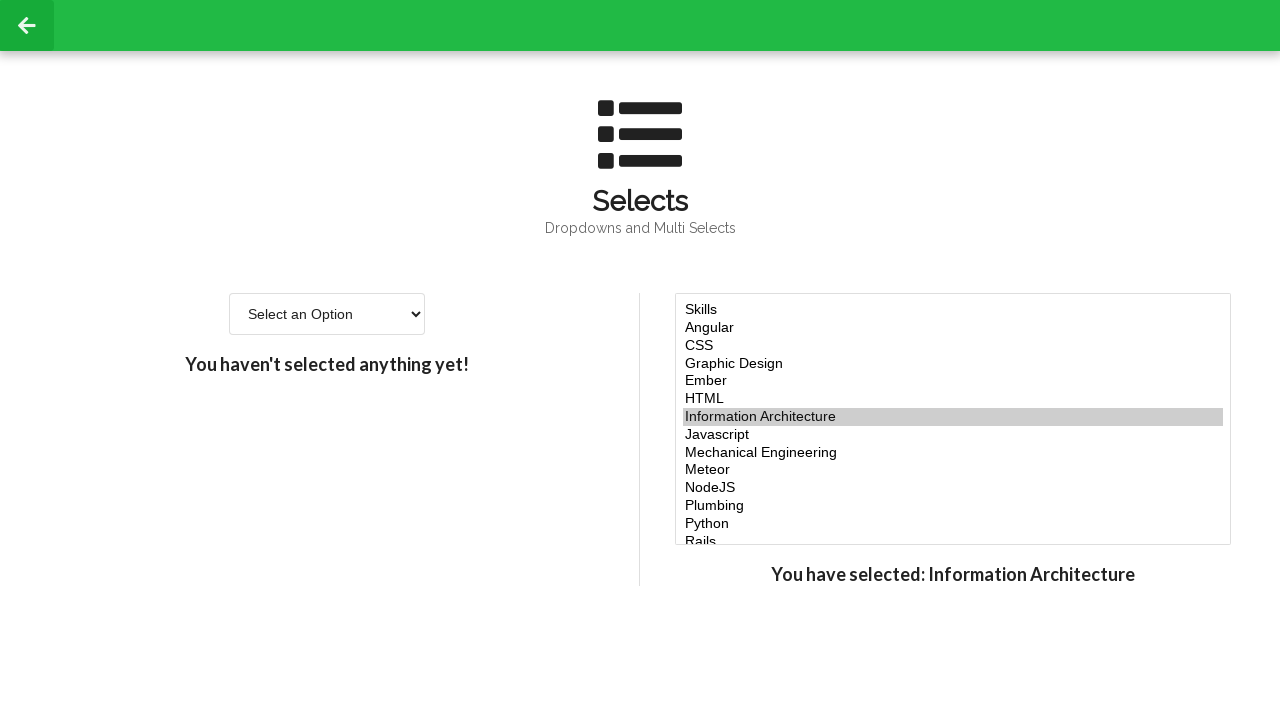

Selected 'NodeJS' option using value attribute on #multi-select
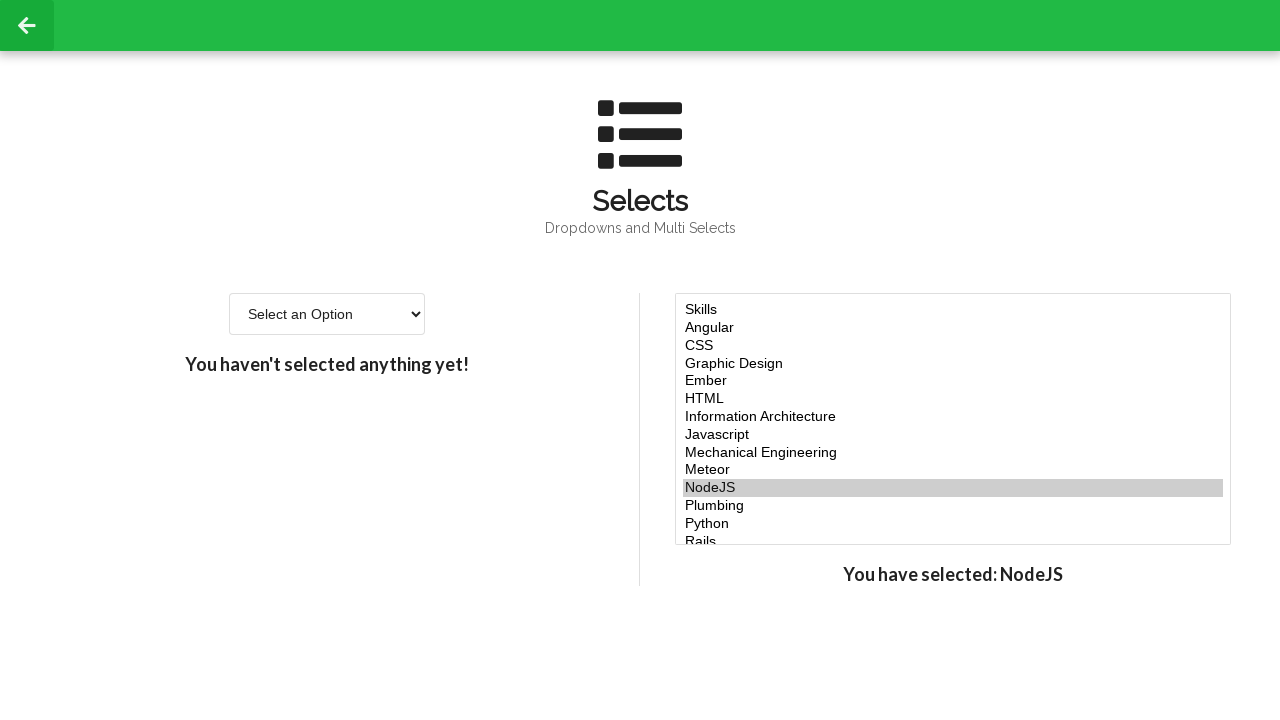

Waited 500ms to display selections
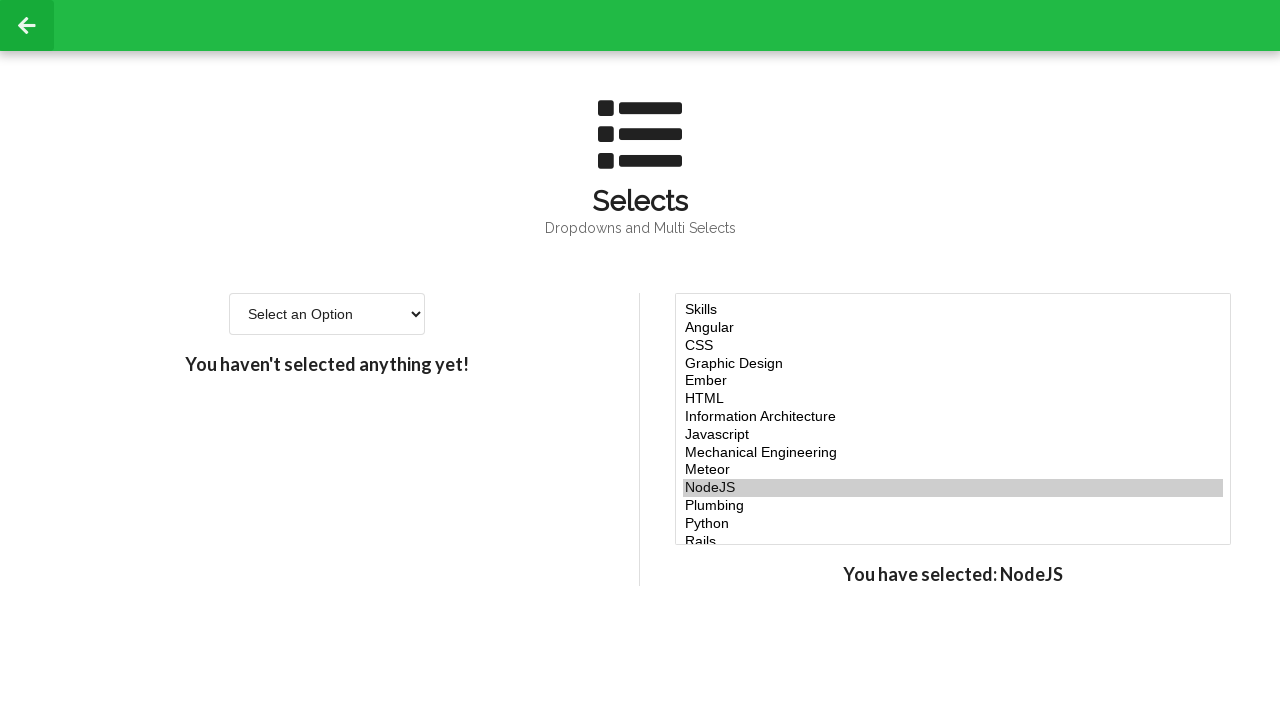

Retrieved all currently selected options
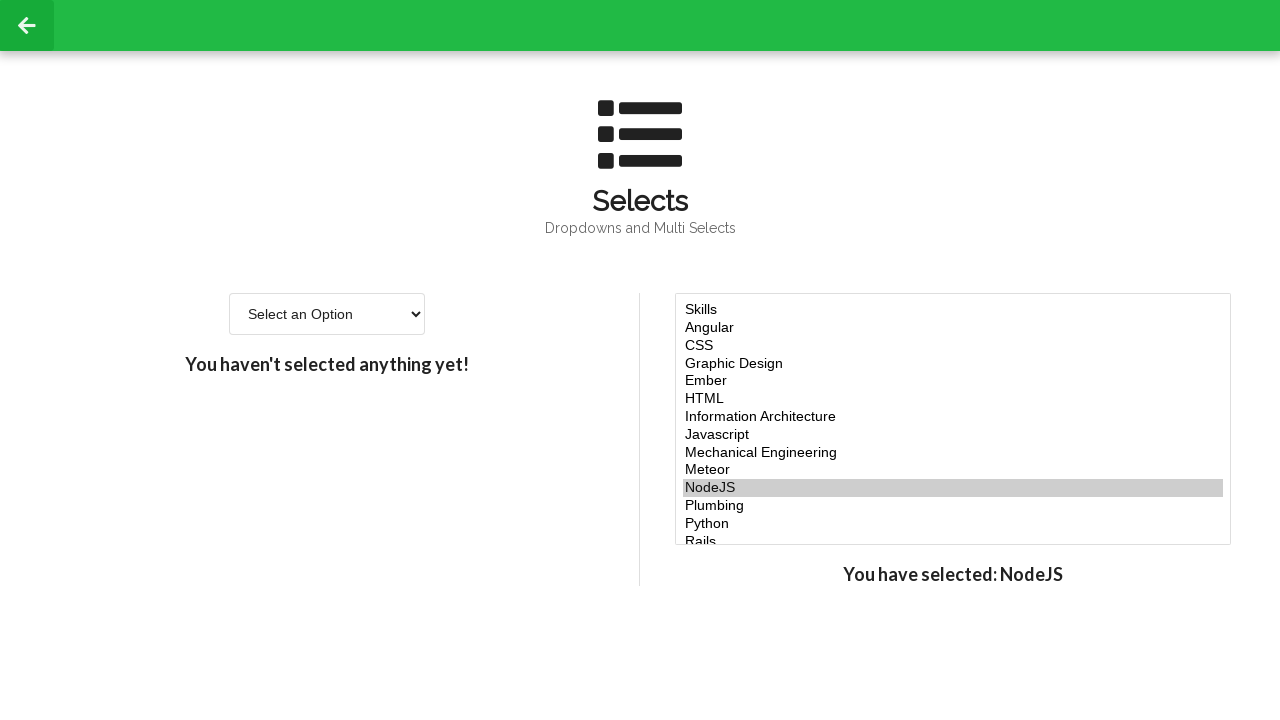

Extracted values from selected options
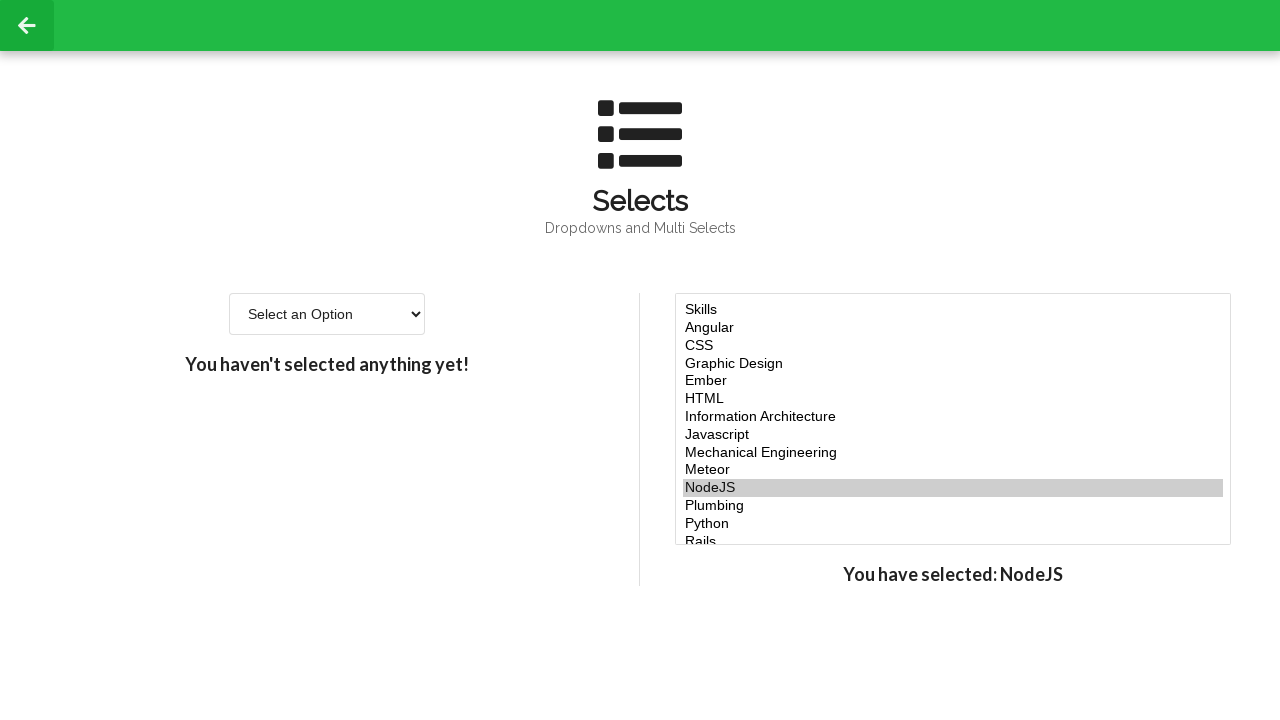

Retrieved all available options in dropdown
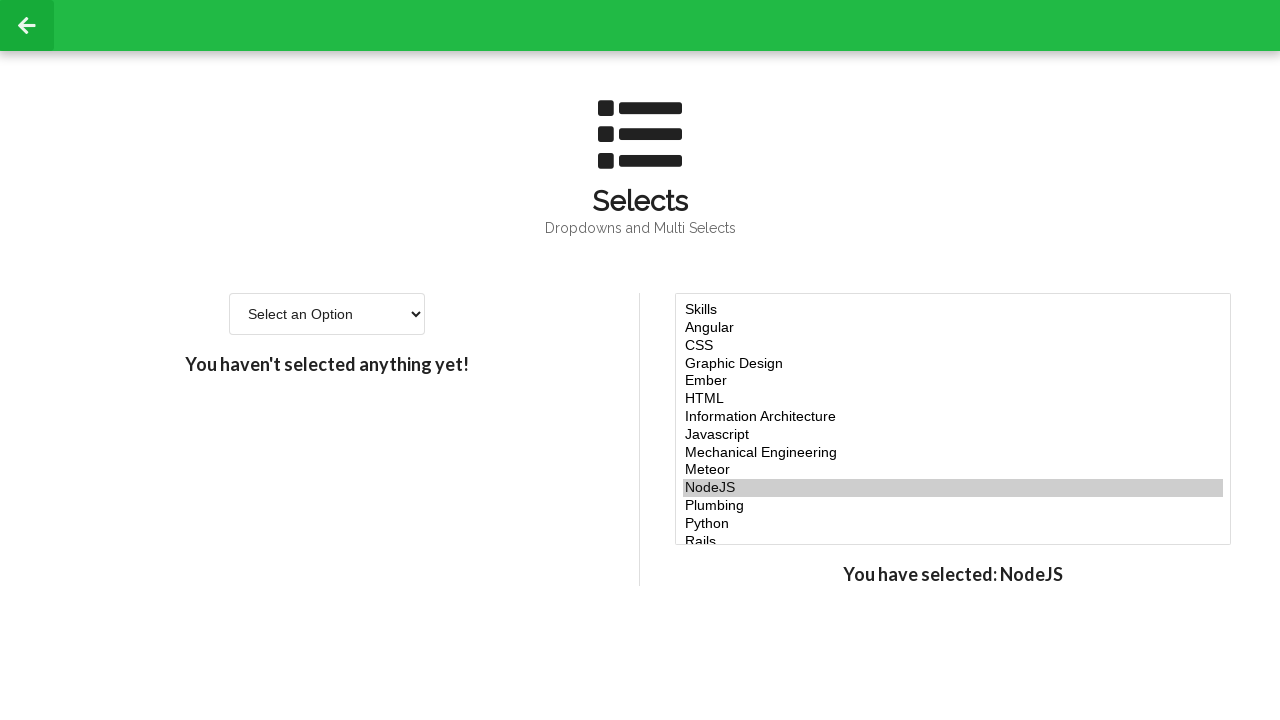

Identified value at index 5 to deselect
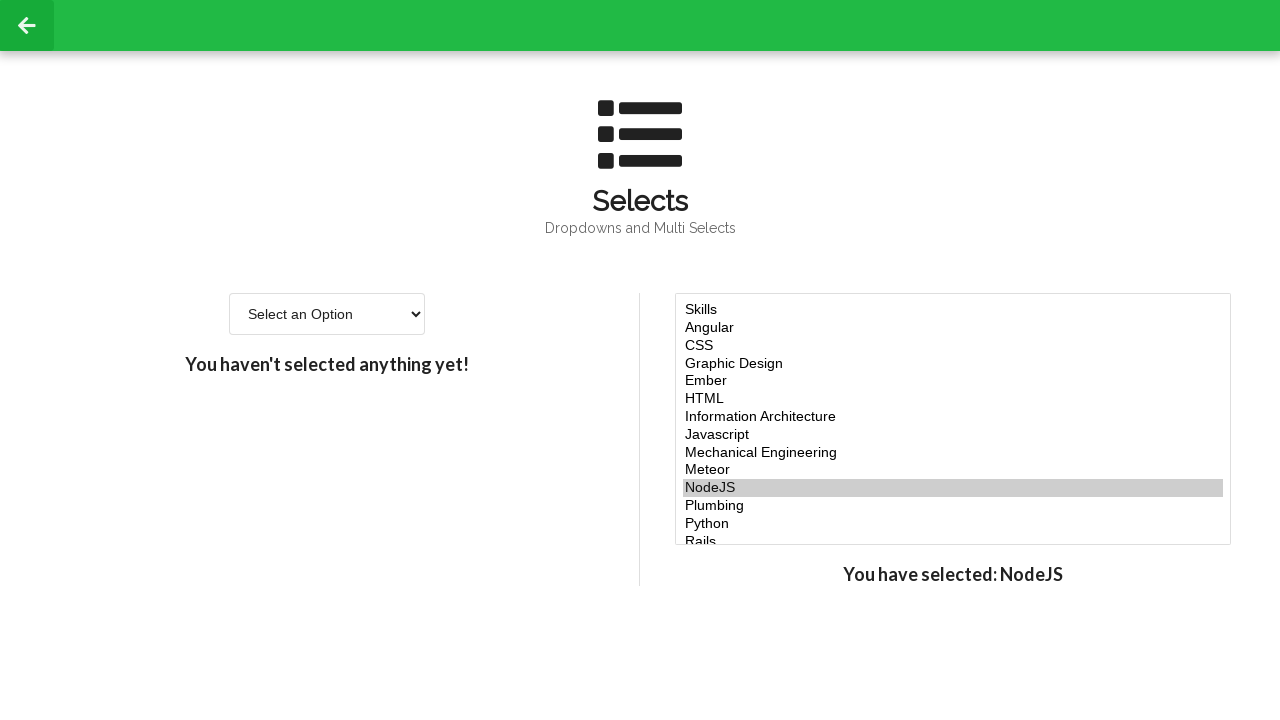

Created filtered list excluding the deselected value
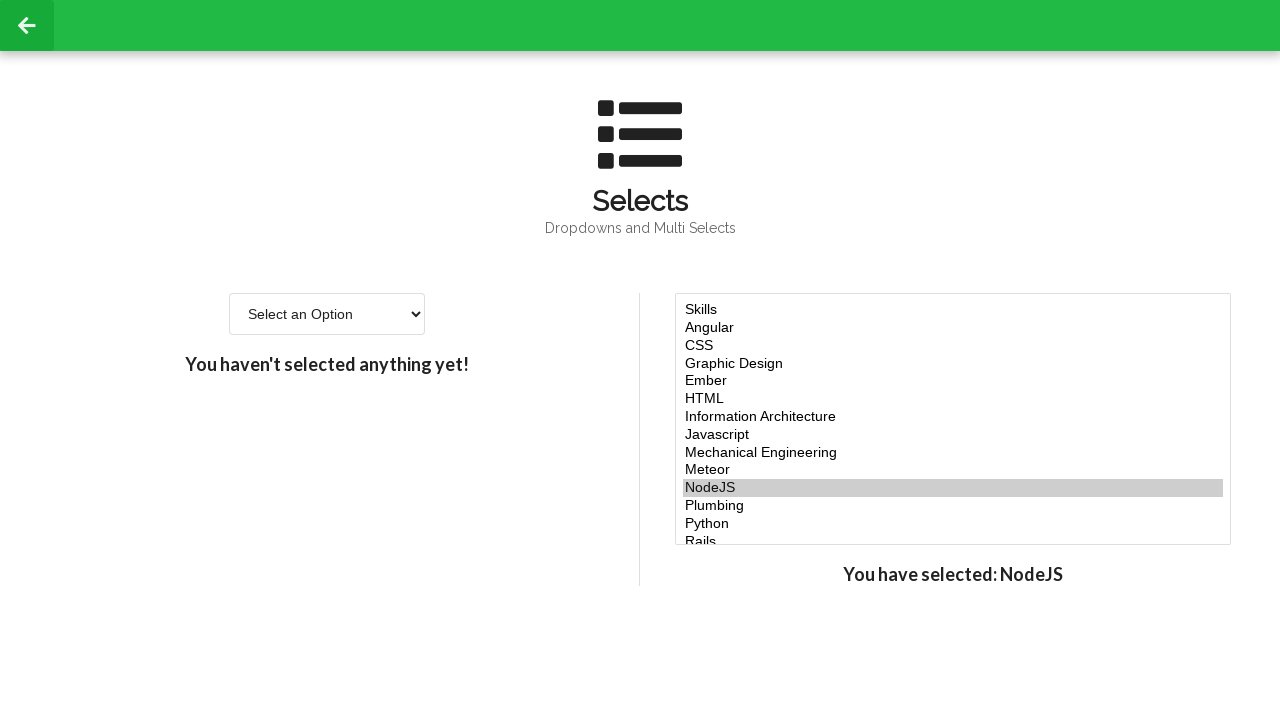

Deselected option at index 5 by re-selecting remaining options on #multi-select
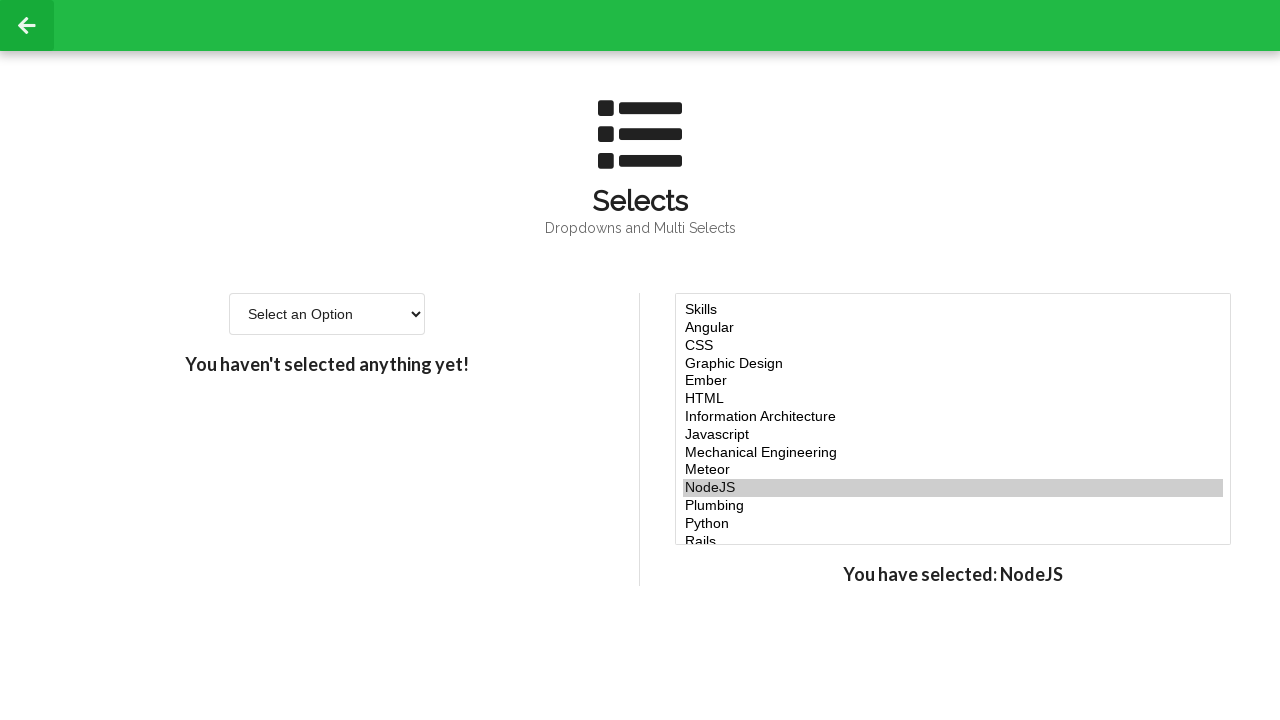

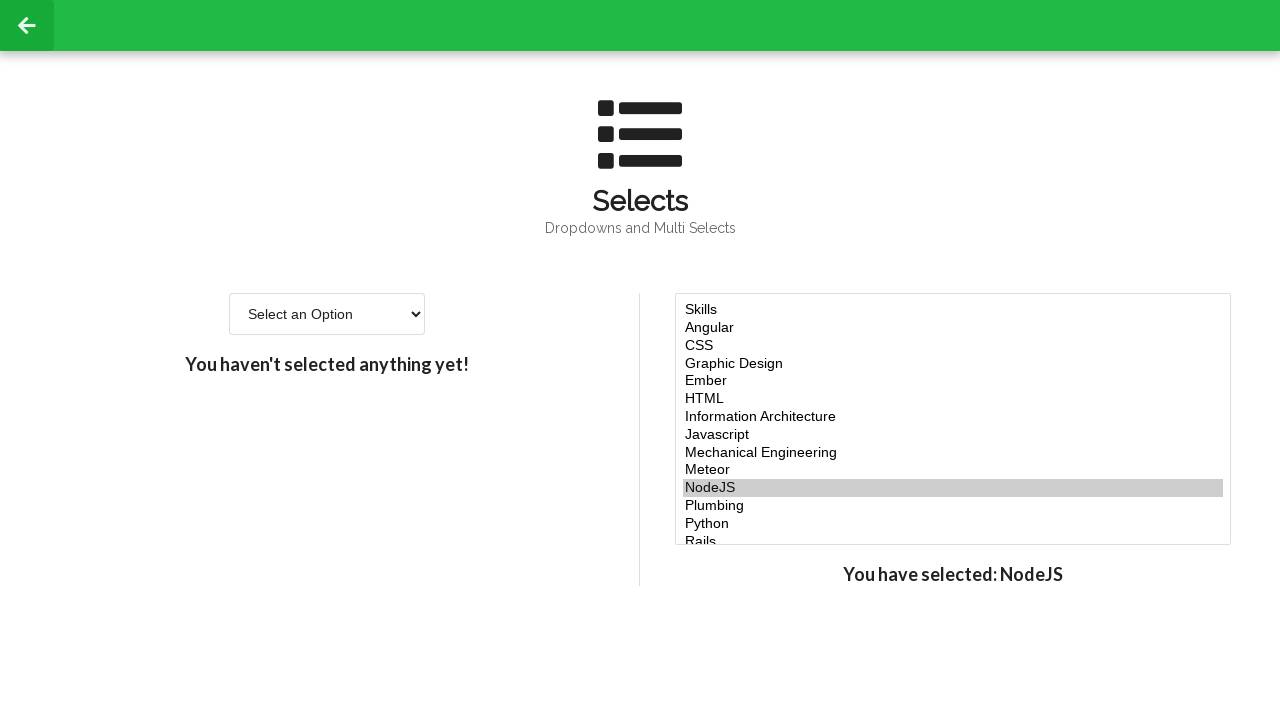